Navigates to the ZW3D Poland website homepage and verifies the page loads successfully.

Starting URL: https://zw3d.com.pl/

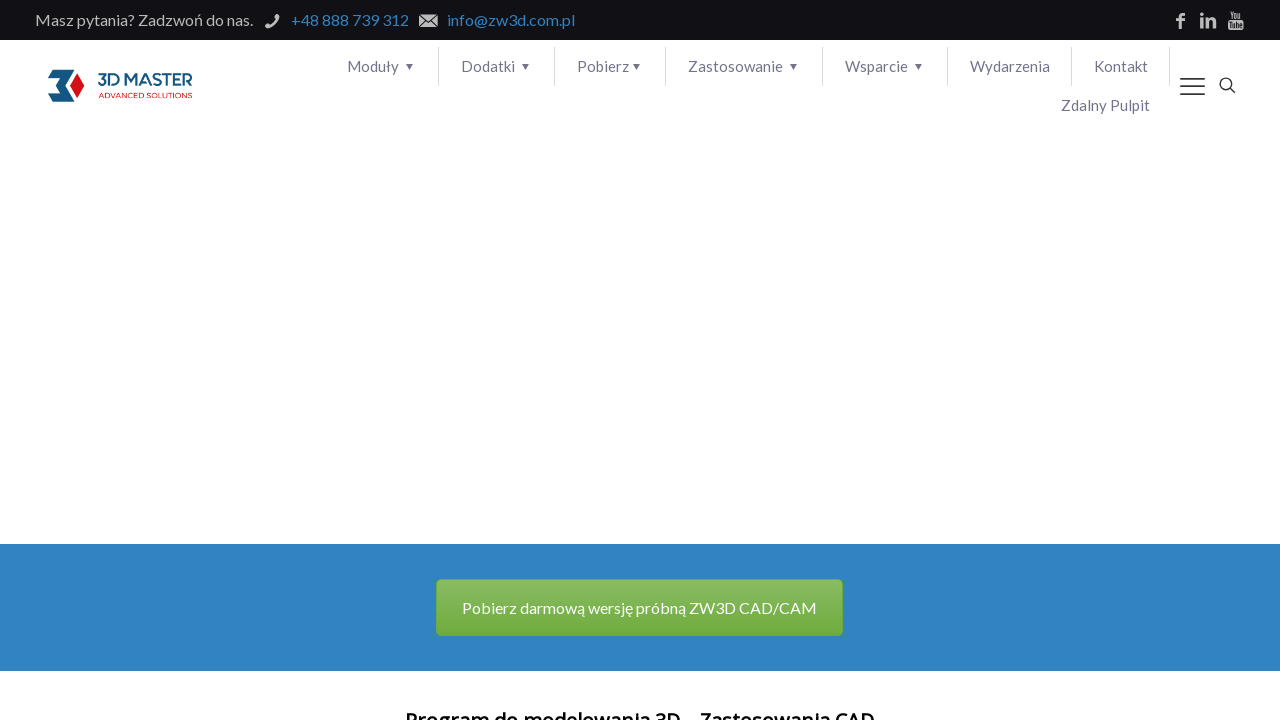

Waited for page DOM to be fully loaded
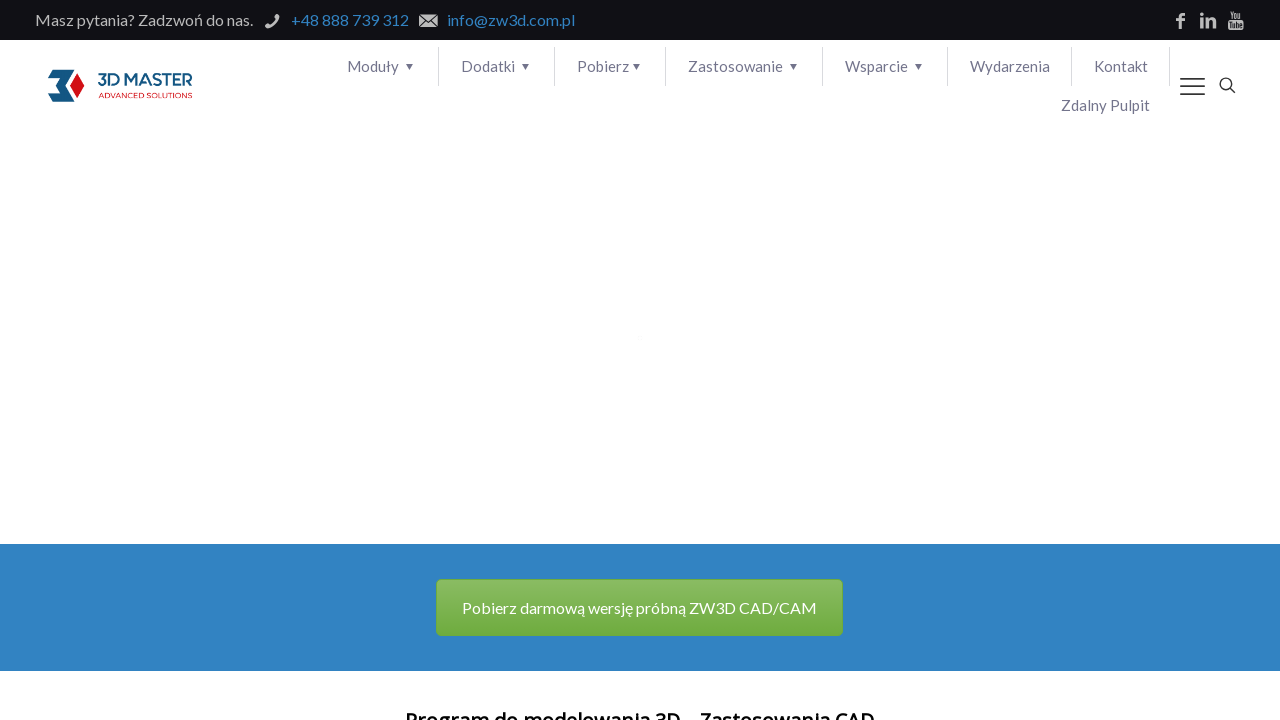

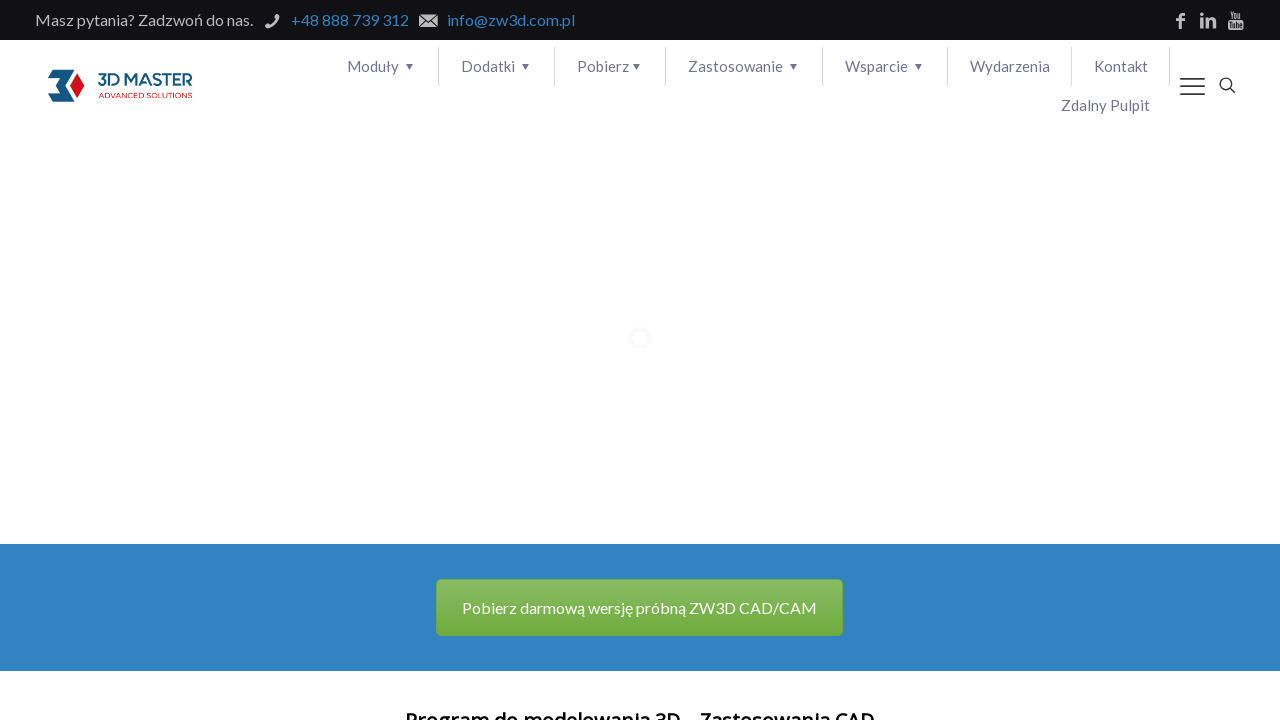